Navigates to W3Schools HTML tables page and interacts with table elements by locating rows and columns to extract data from the middle of the table

Starting URL: https://www.w3schools.com/html/html_tables.asp

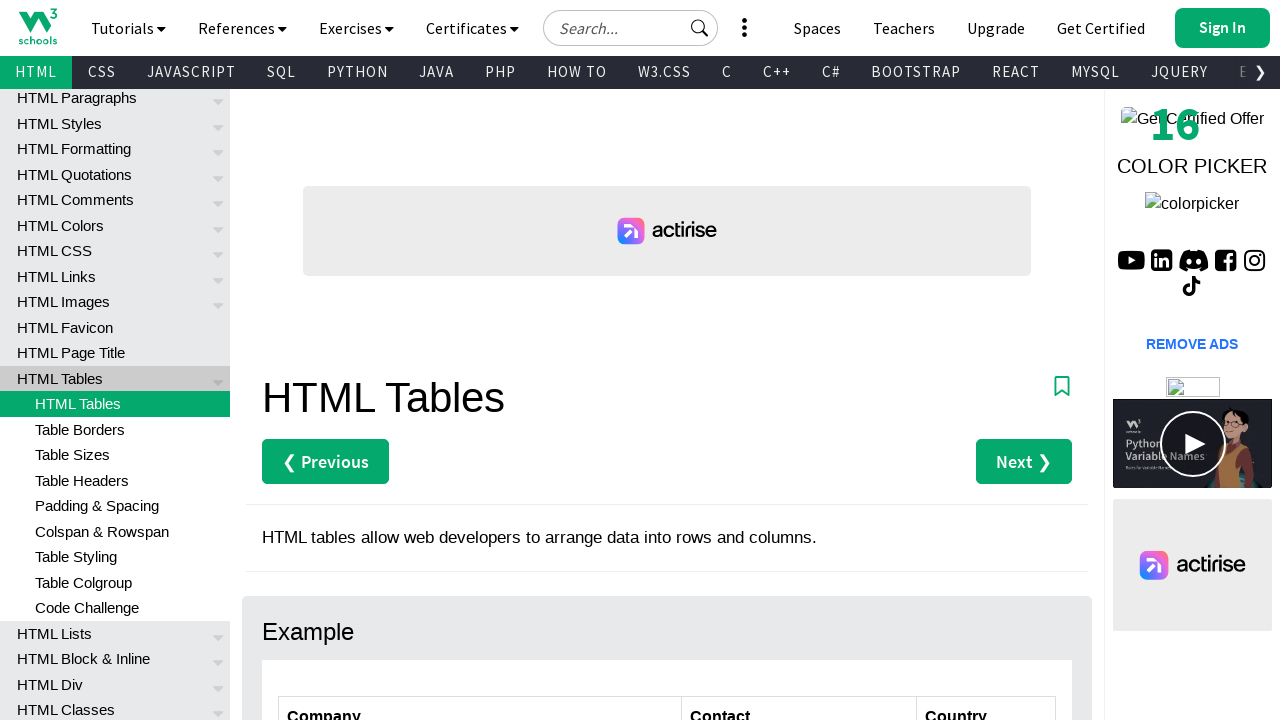

Navigated to W3Schools HTML tables page
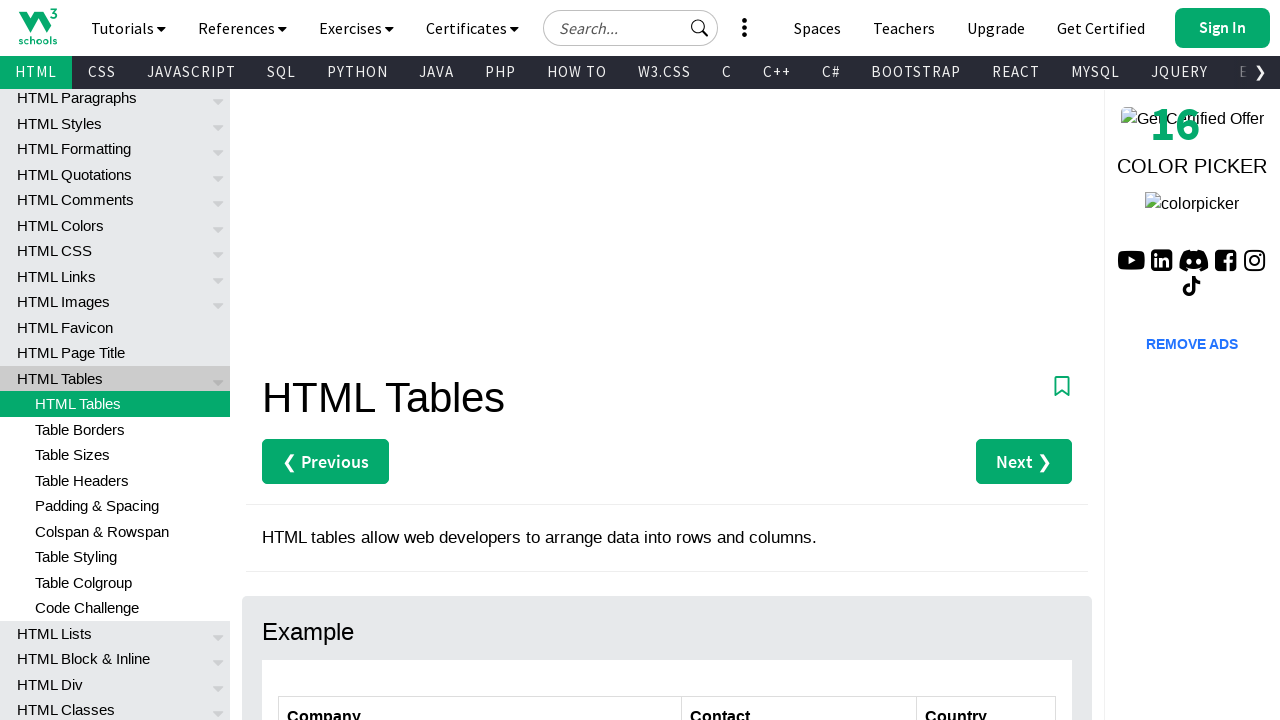

Example table section loaded
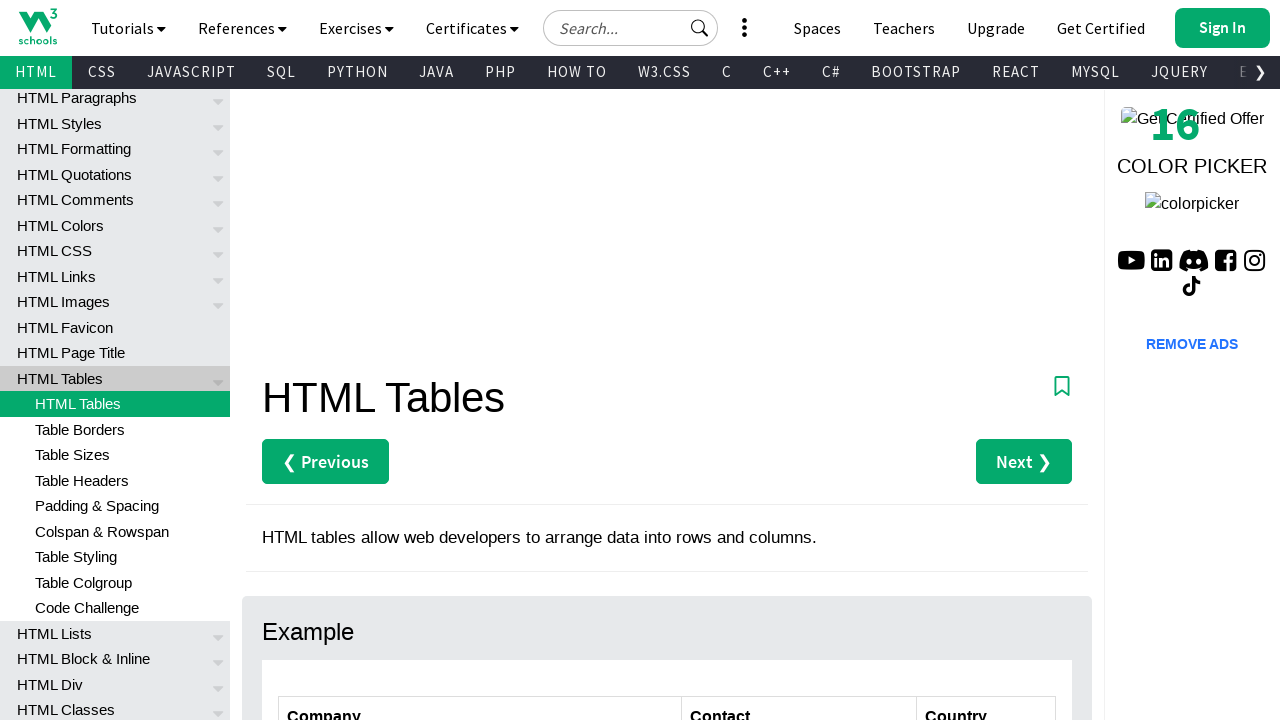

Table rows are present on the page
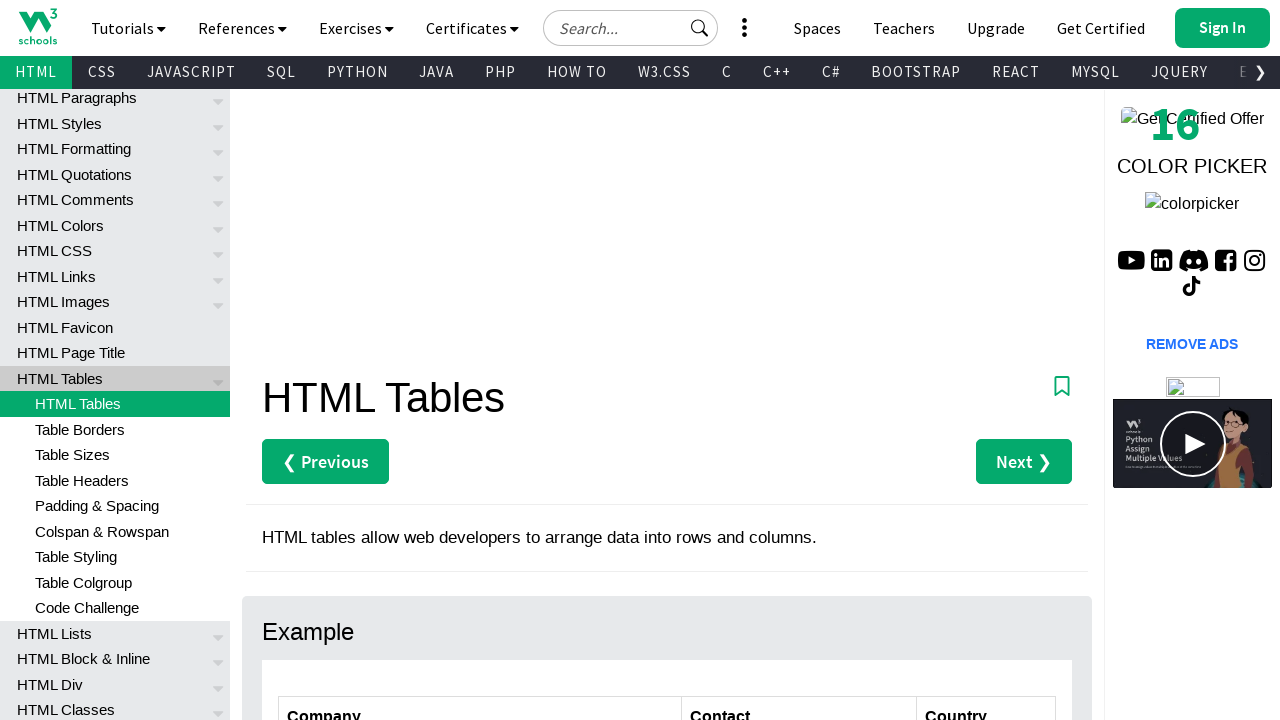

Located 18 table rows
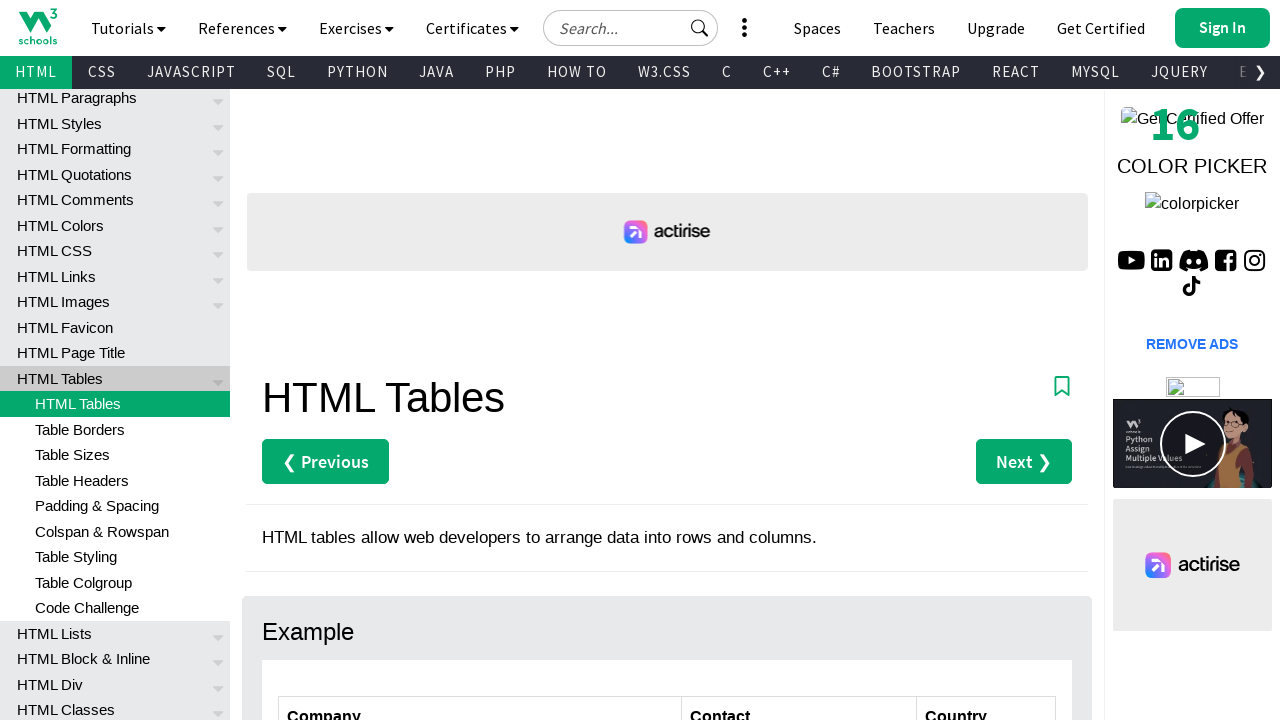

Selected middle row at index 9
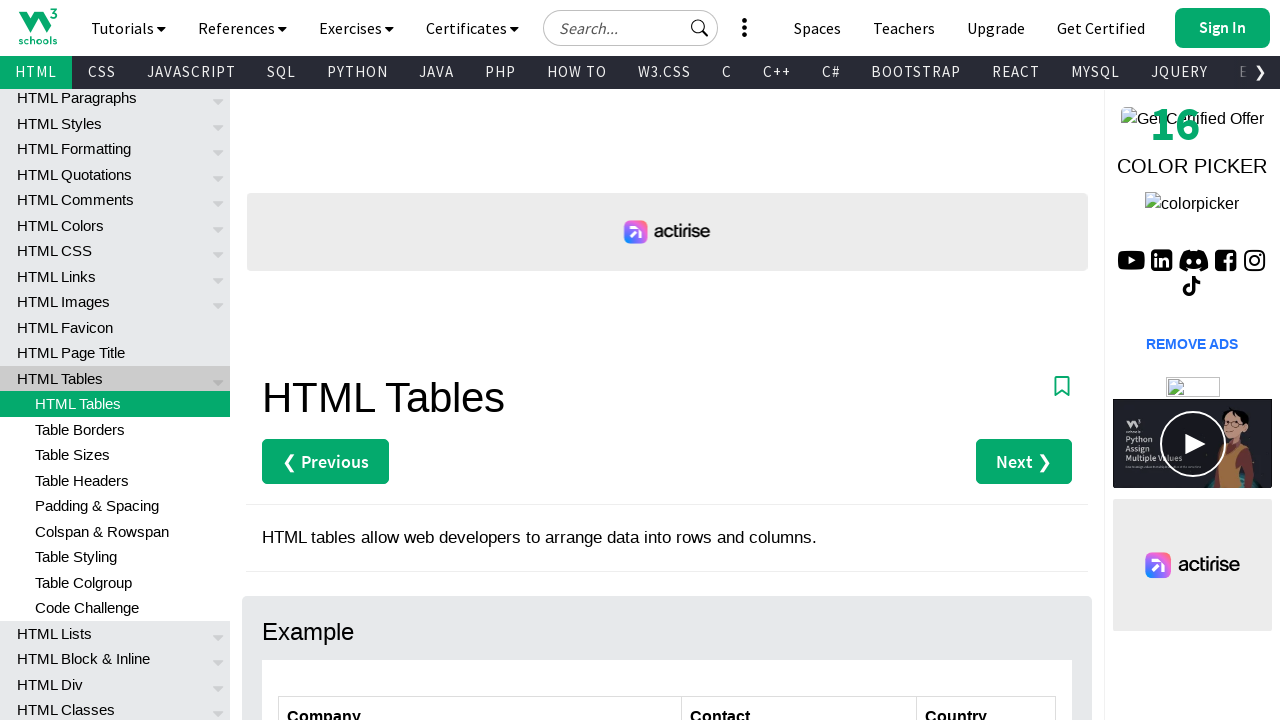

Located 38 table data cells
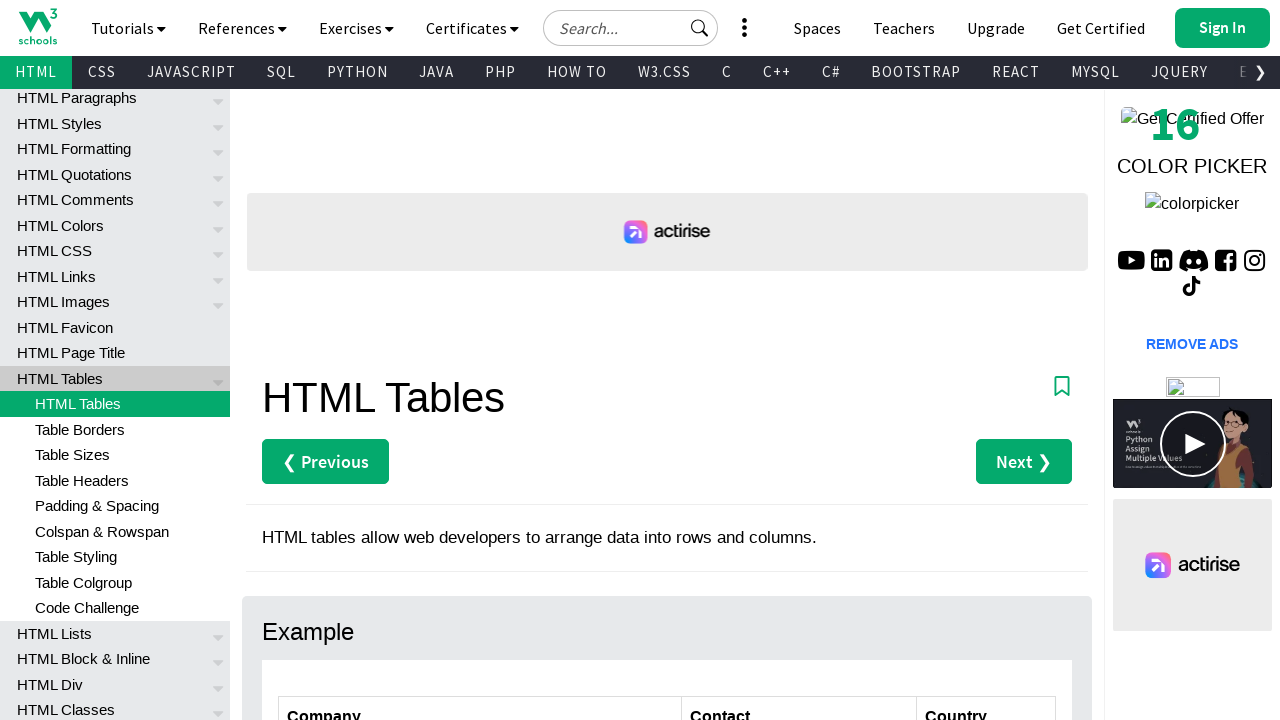

Selected middle column at index 19
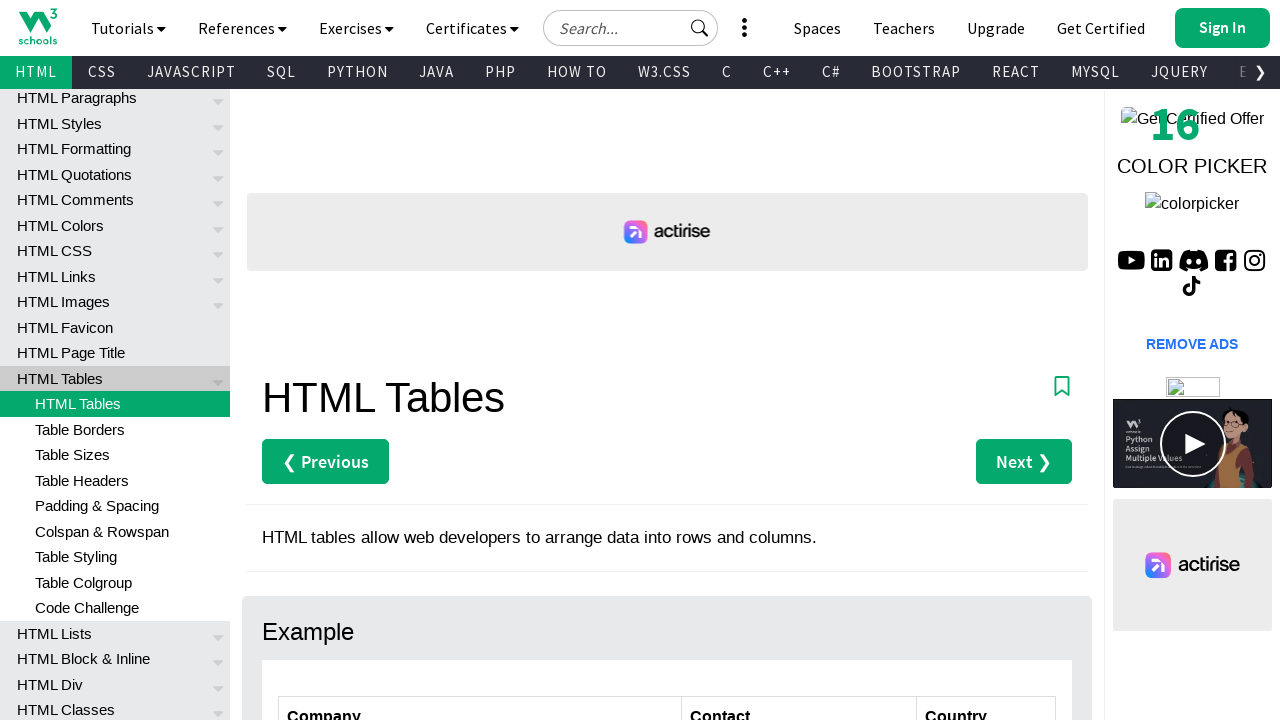

Extracted text from middle cell: 'Defines a table'
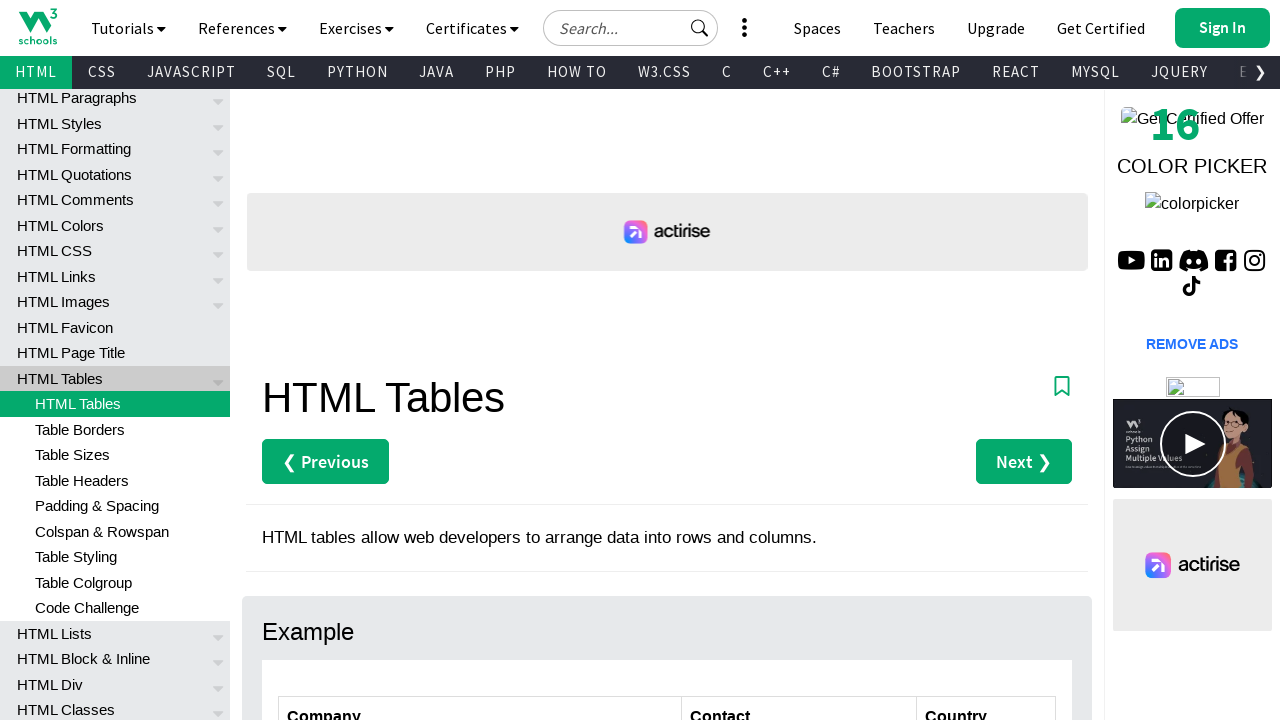

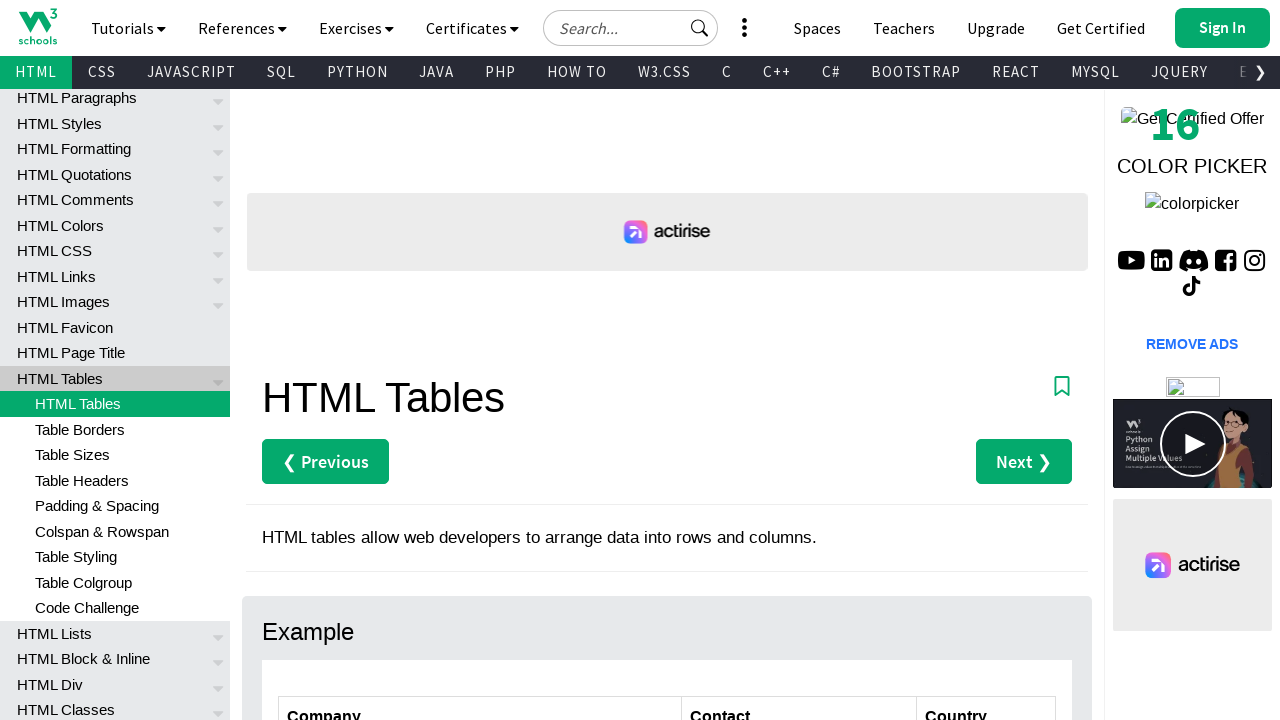